Navigates to ZeroBank login page and verifies the heading text displays "Log in to ZeroBank"

Starting URL: http://zero.webappsecurity.com/login.html

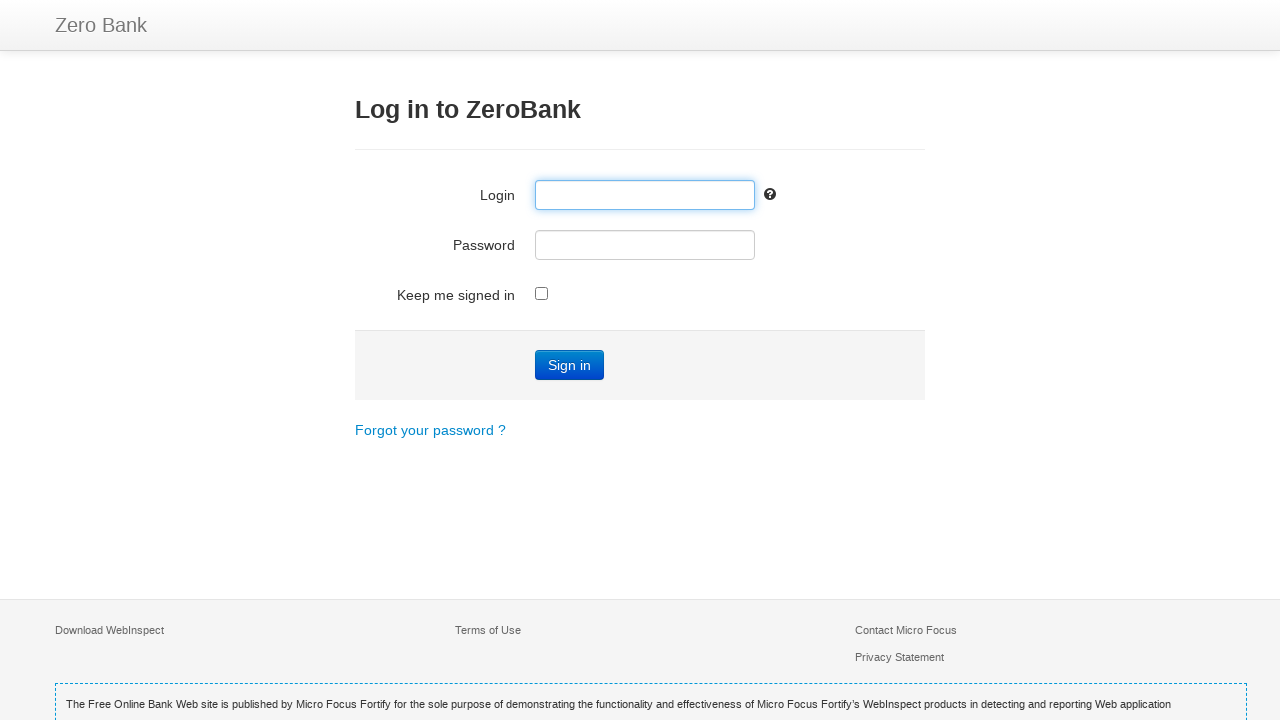

Navigated to ZeroBank login page
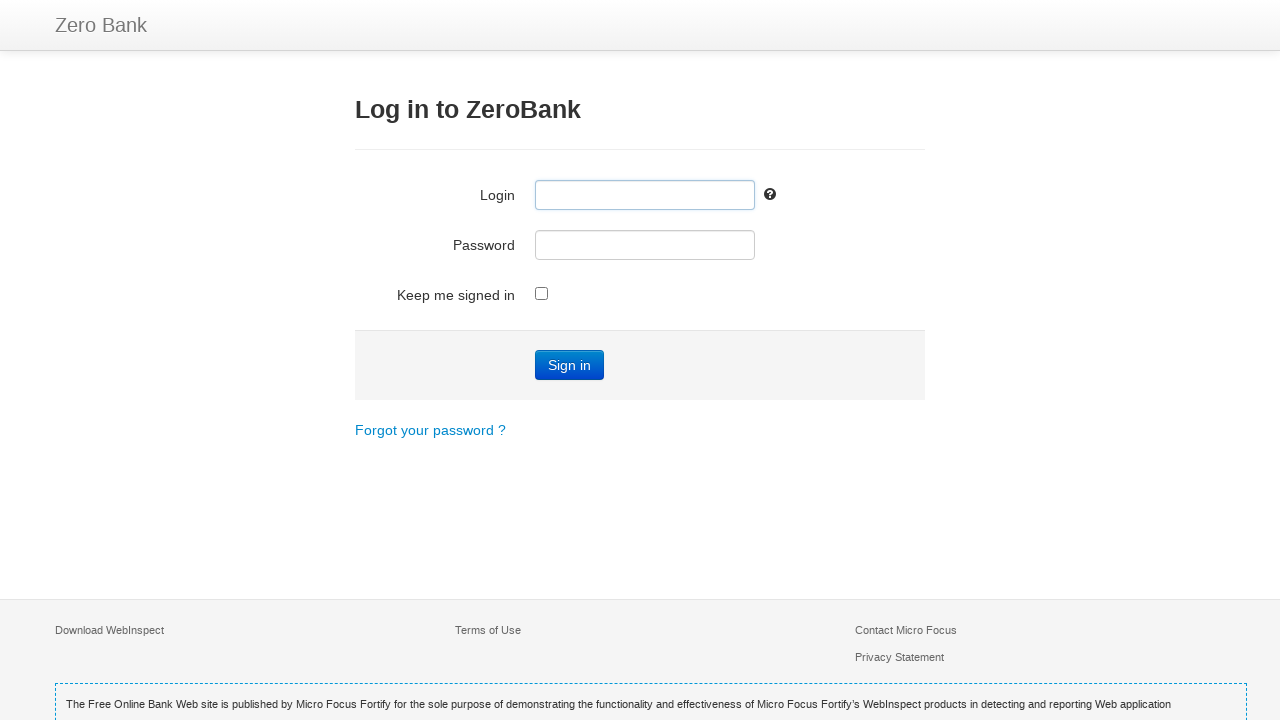

Retrieved h3 heading text
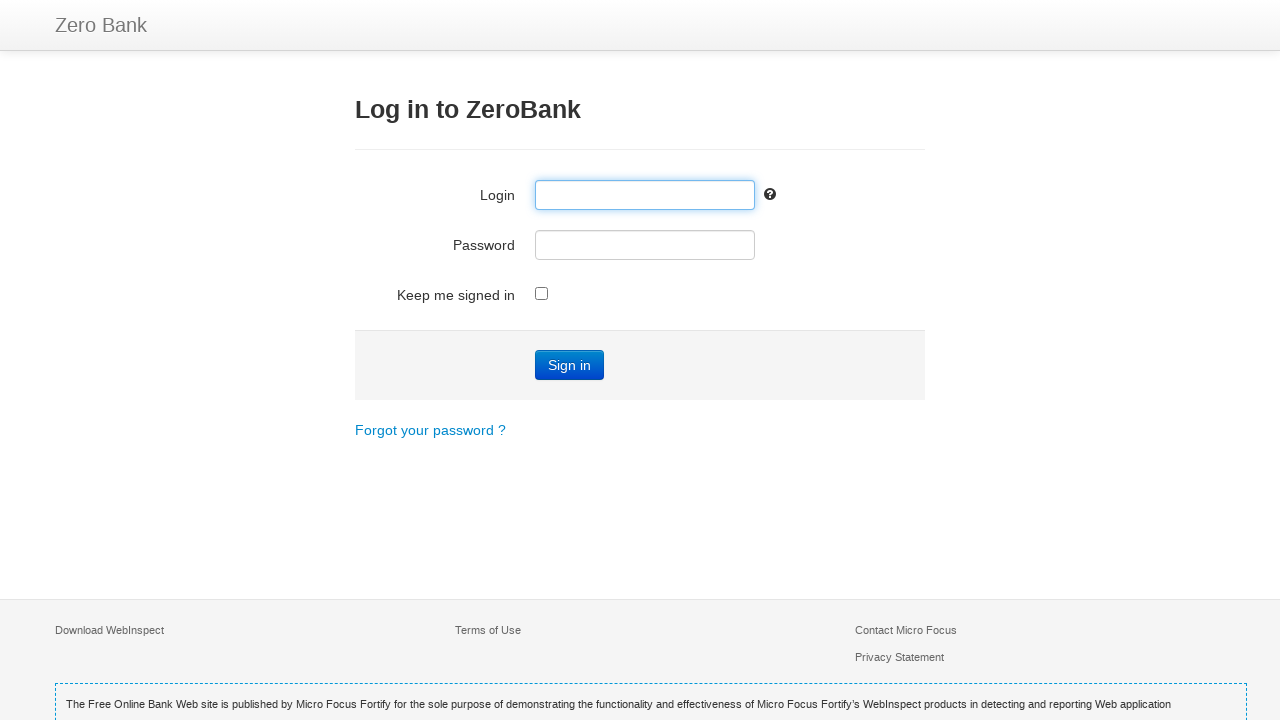

Verified heading text displays 'Log in to ZeroBank'
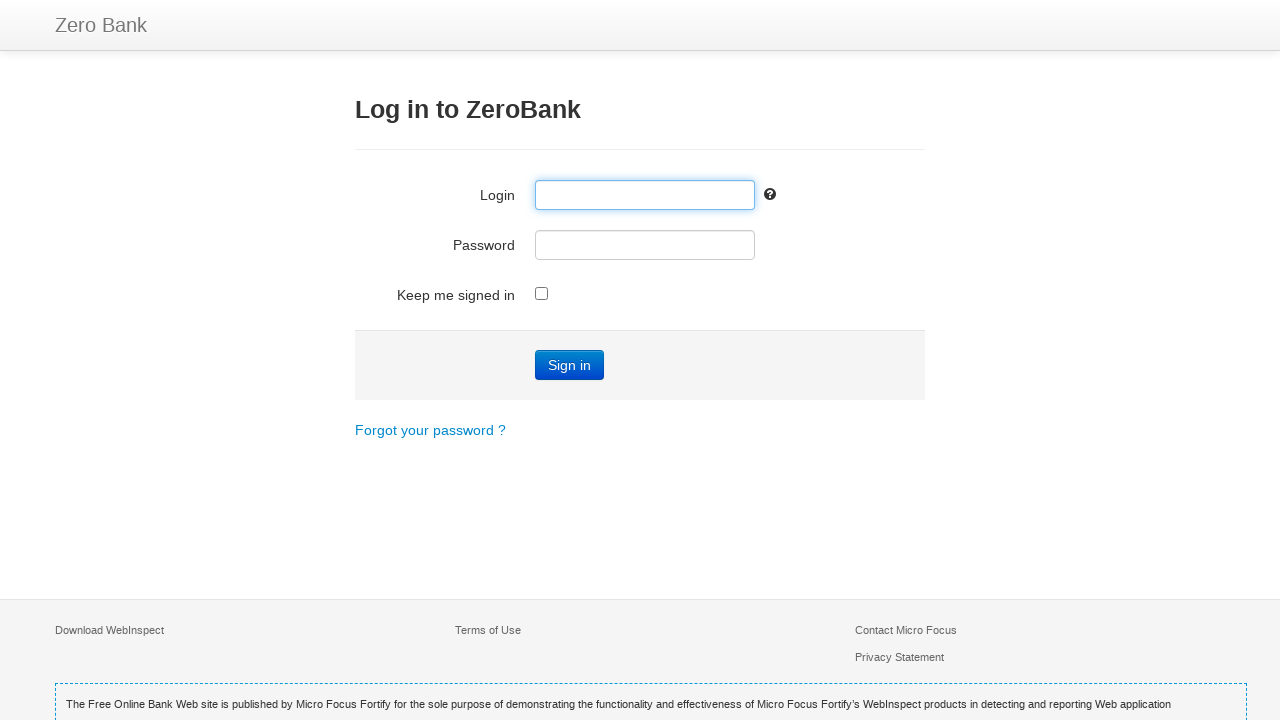

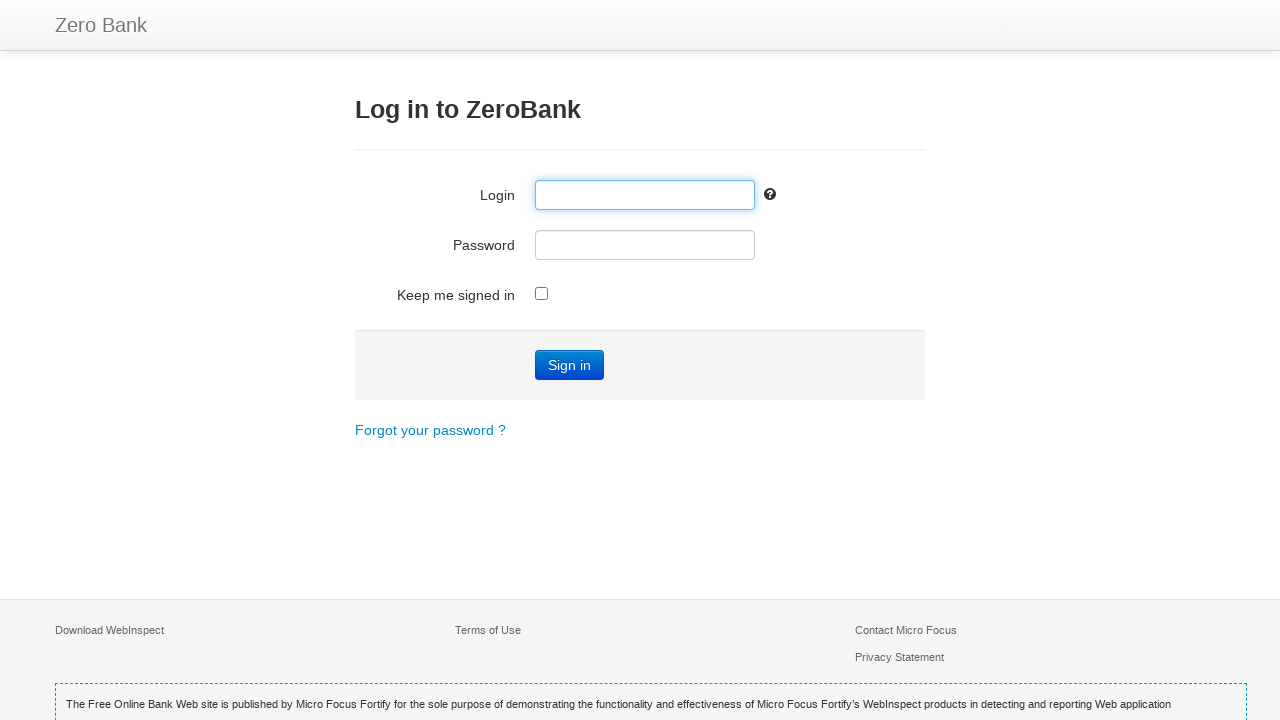